Tests handling JavaScript alerts and prompts by clicking buttons that trigger dialogs, accepting them, and entering text in a prompt dialog.

Starting URL: https://demoqa.com/alerts

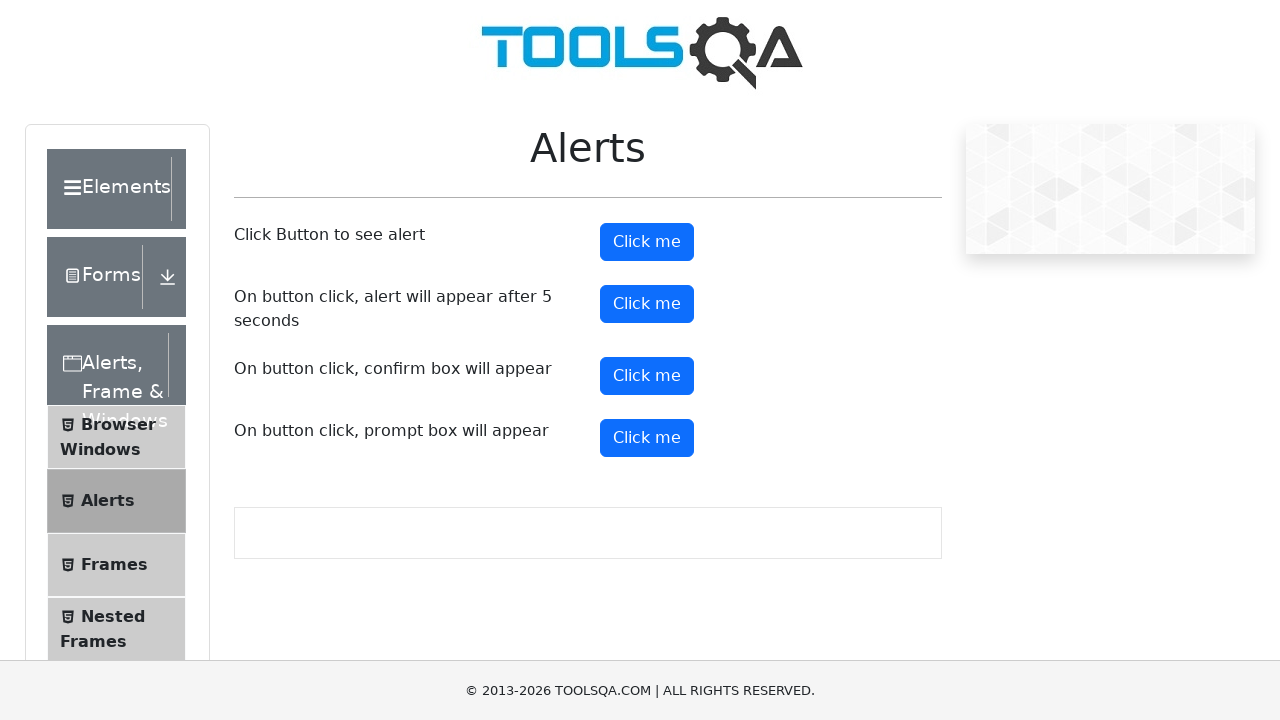

Set up dialog handler to accept confirm dialog
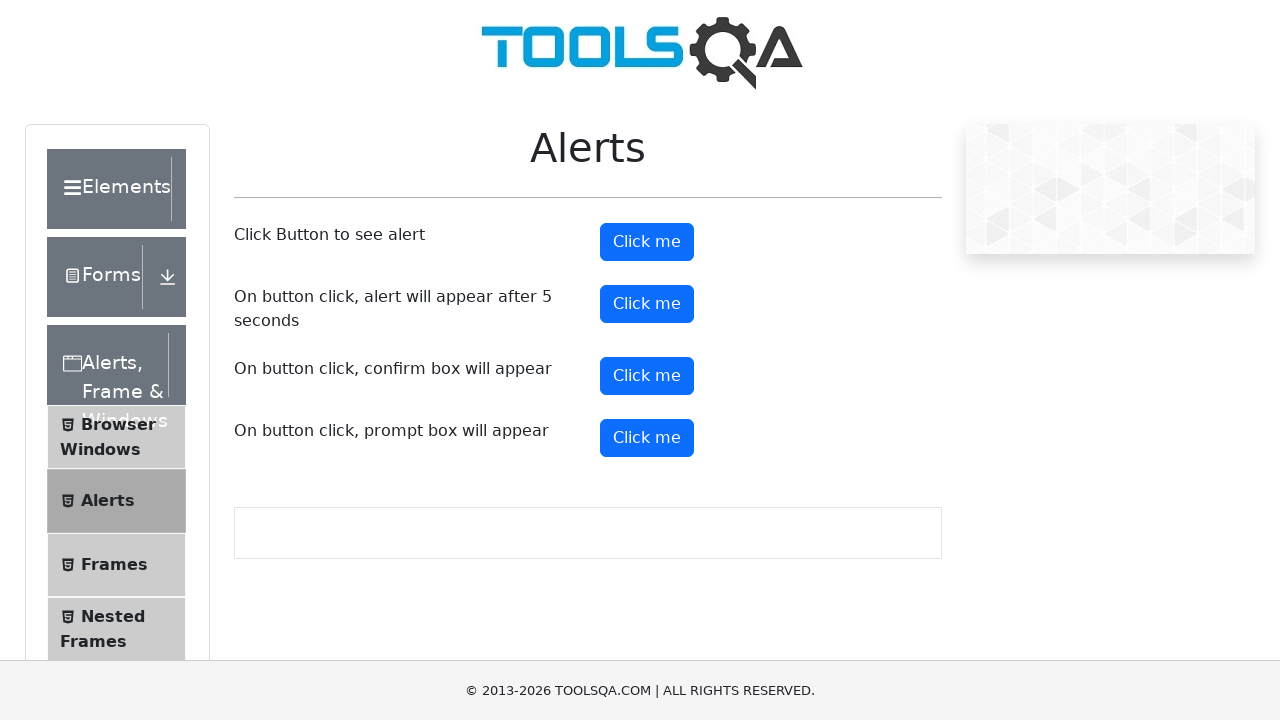

Clicked confirm button to trigger confirm dialog at (647, 376) on #confirmButton
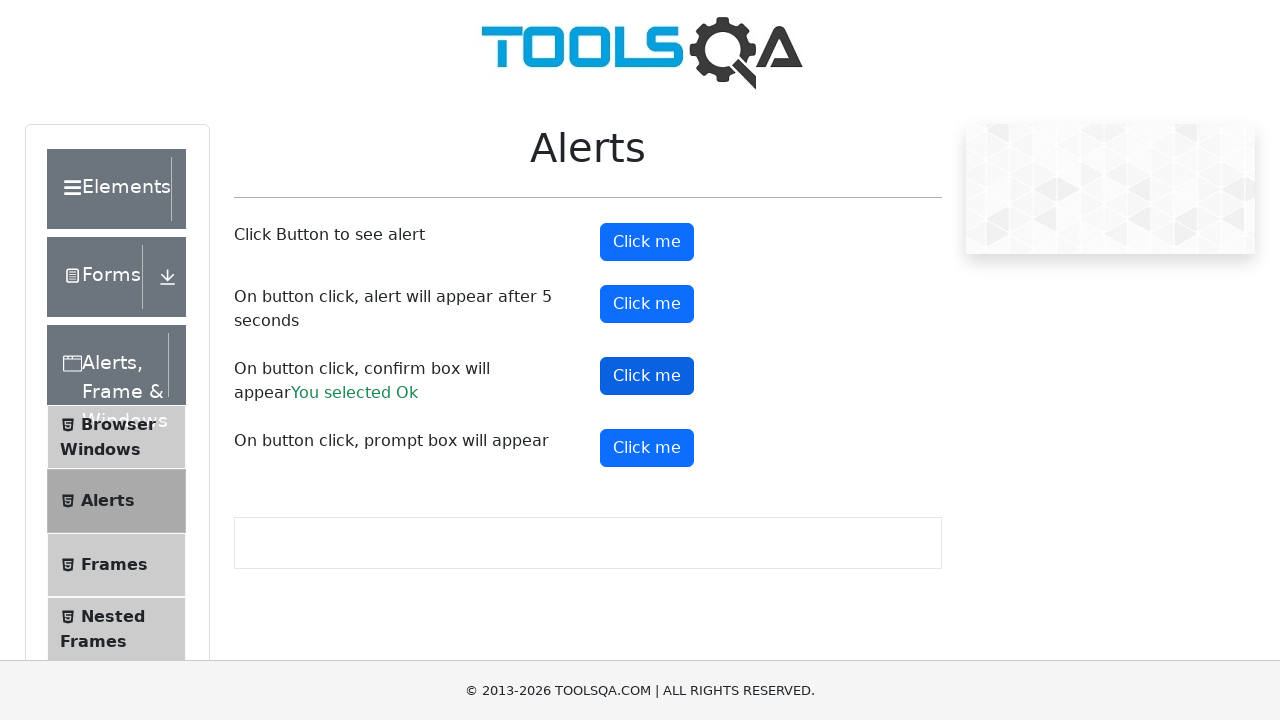

Set up dialog handler to accept prompt dialog with text 'my text is this'
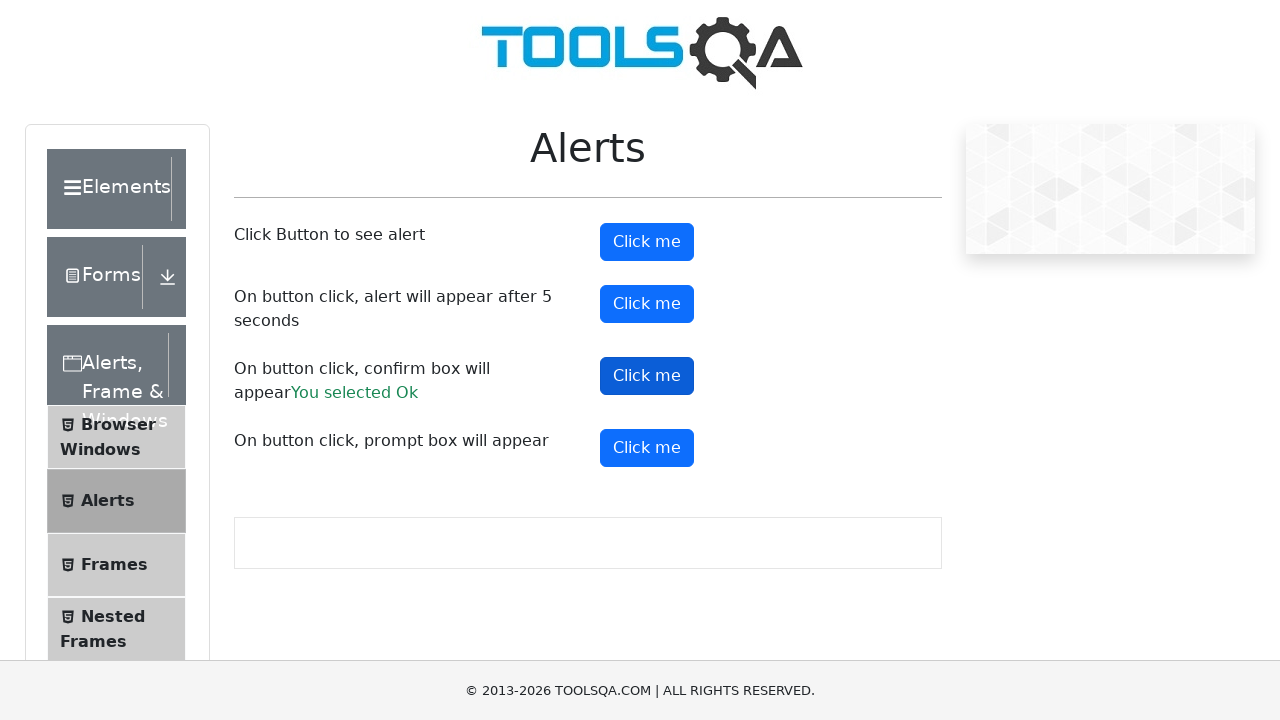

Clicked prompt button to trigger prompt dialog at (647, 448) on #promtButton
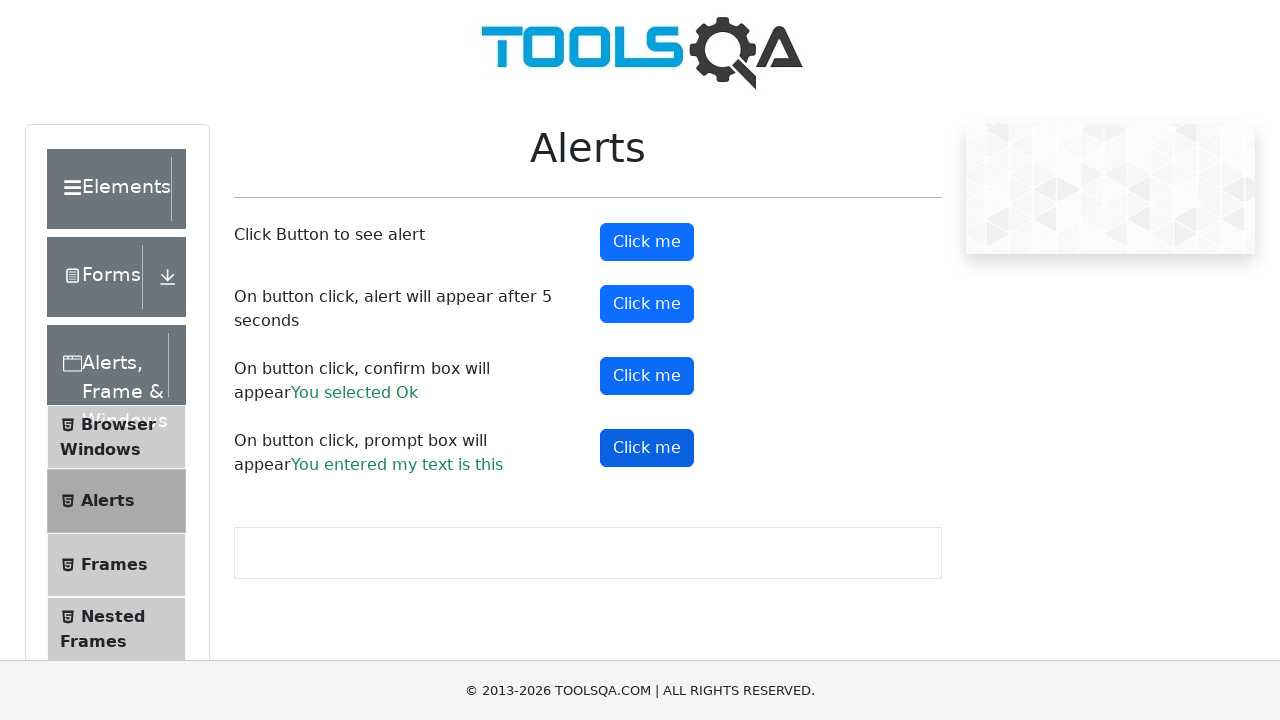

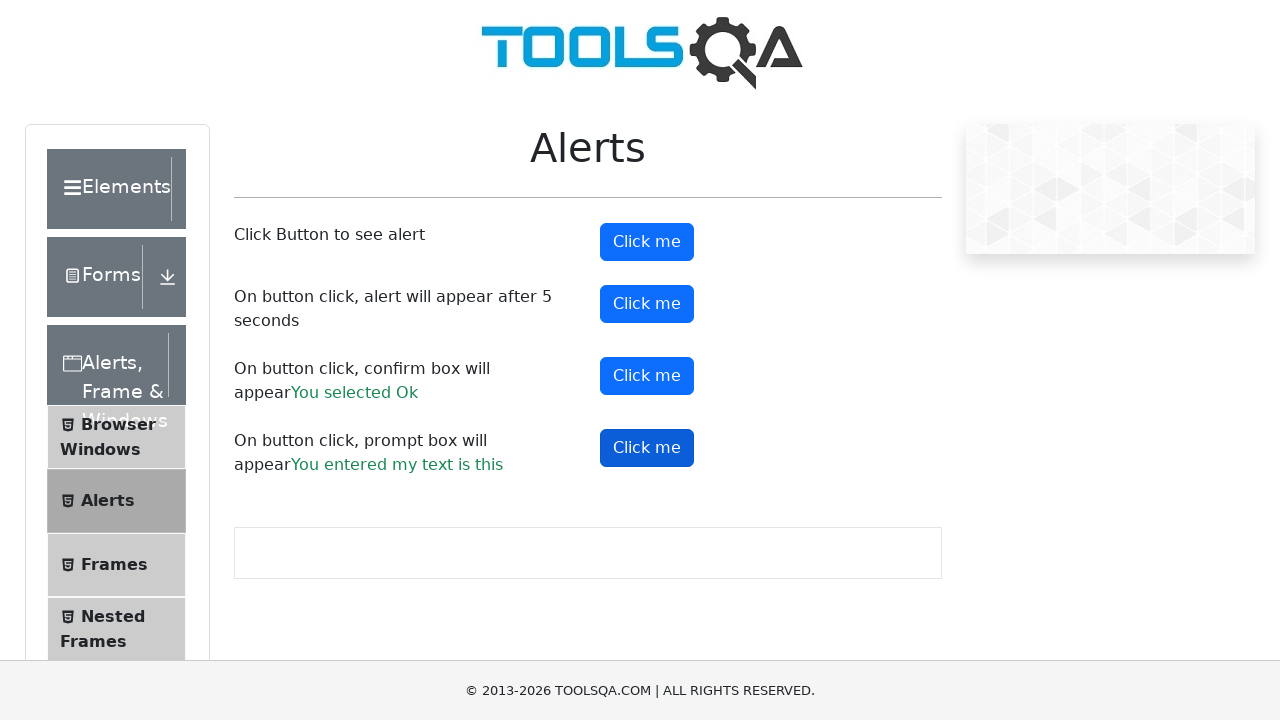